Tests SHA-1 hash generation by entering a combined string (client ID, name, and country) into the input field, clicking the Generate button, and retrieving the generated hash result.

Starting URL: https://codebeautify.org/sha1-hash-generator

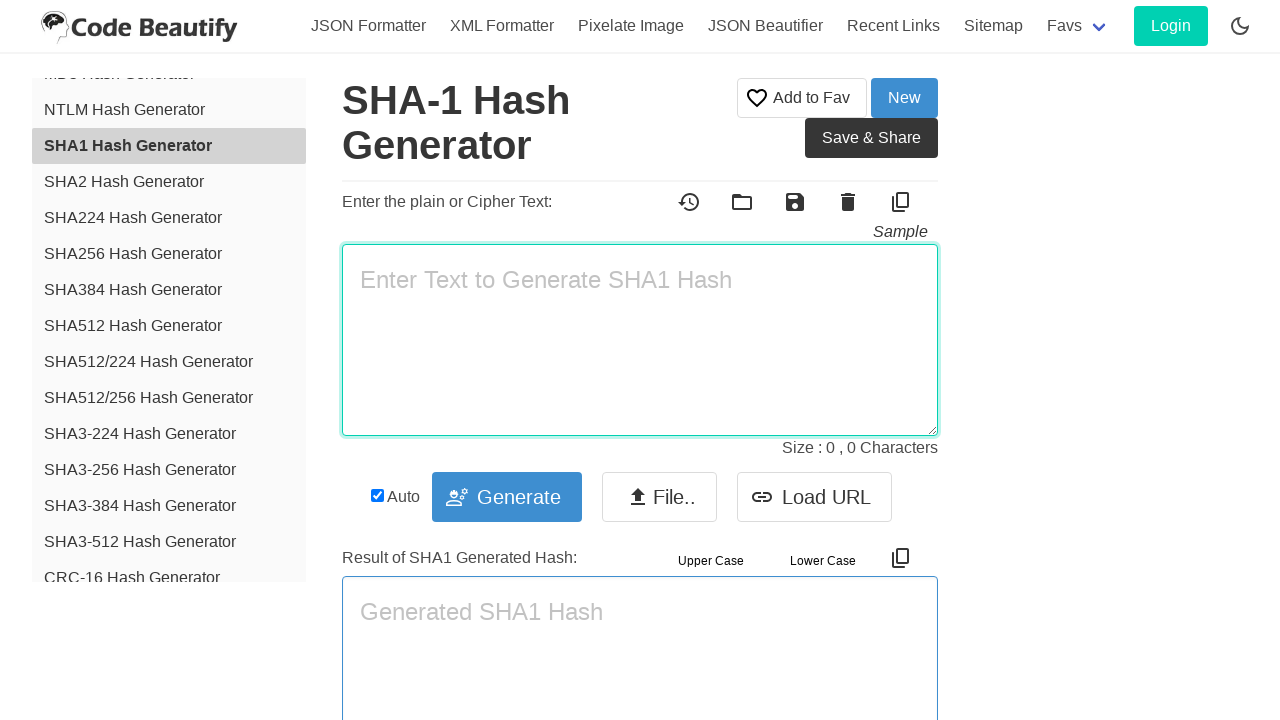

Filled input textarea with combined string (client ID, name, and country) on textarea#inputTextArea
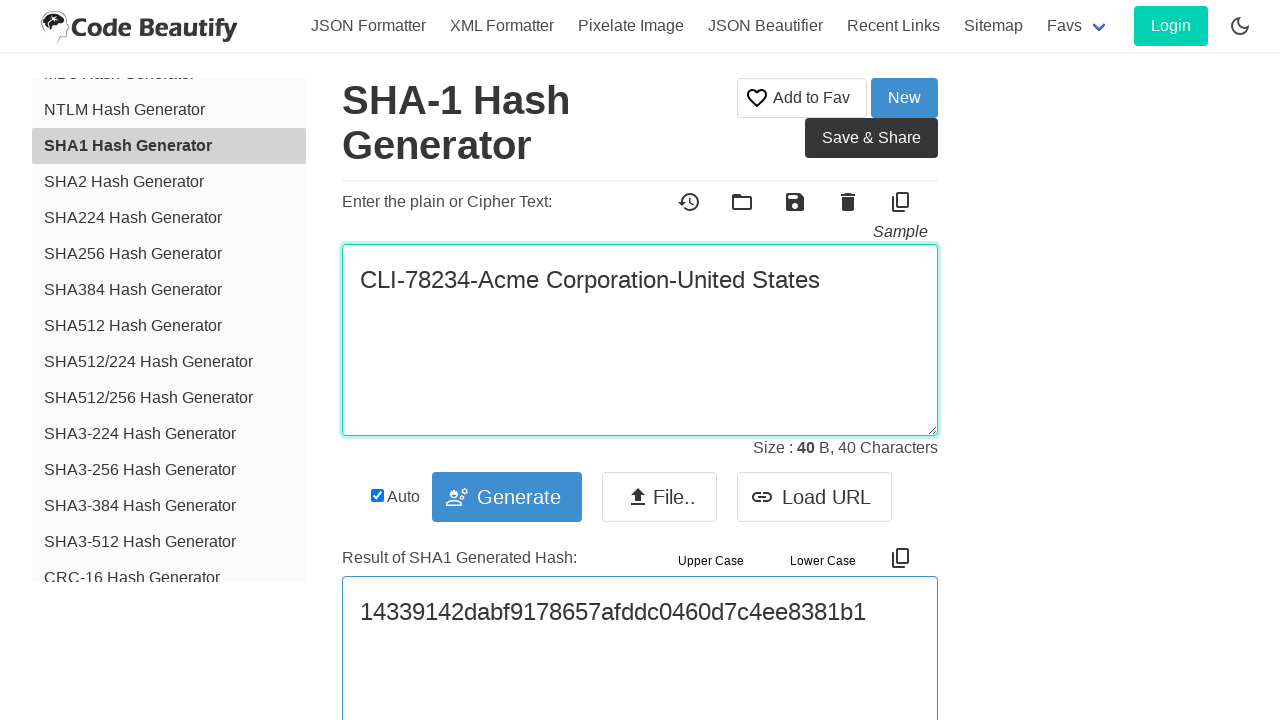

Clicked Generate button to start SHA-1 hash generation at (507, 497) on button#defaultAction
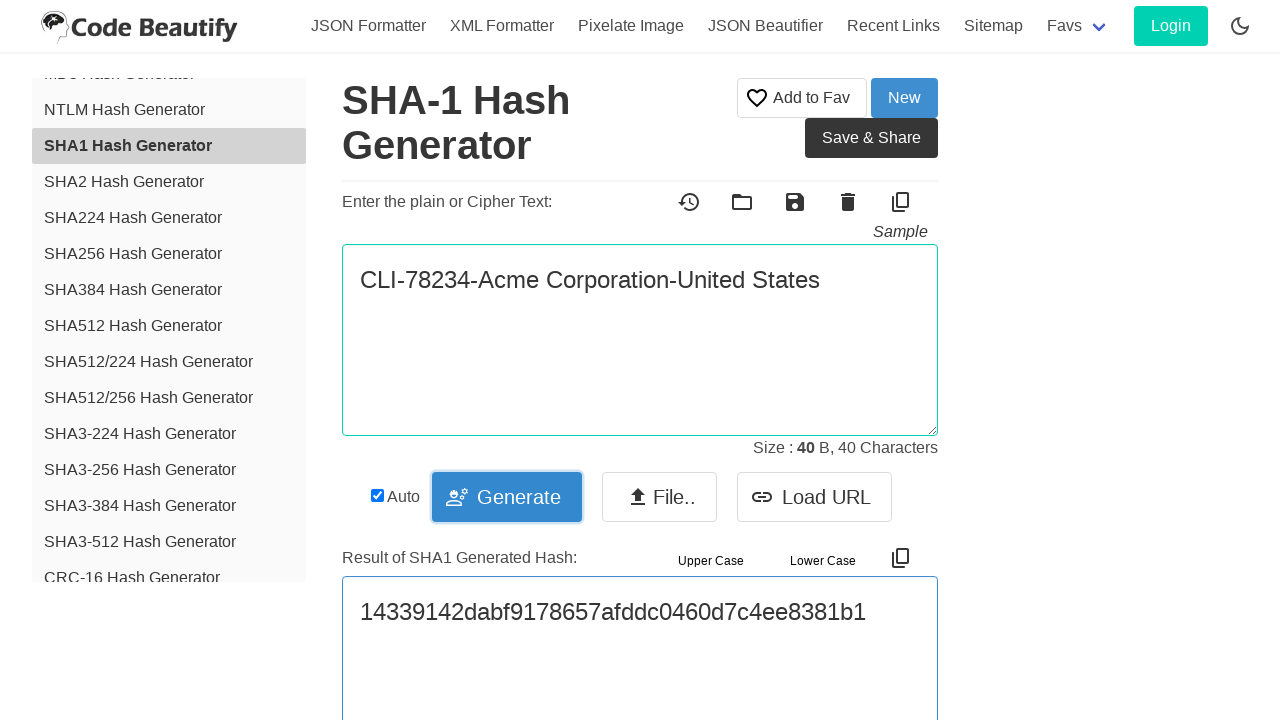

SHA-1 hash output field loaded
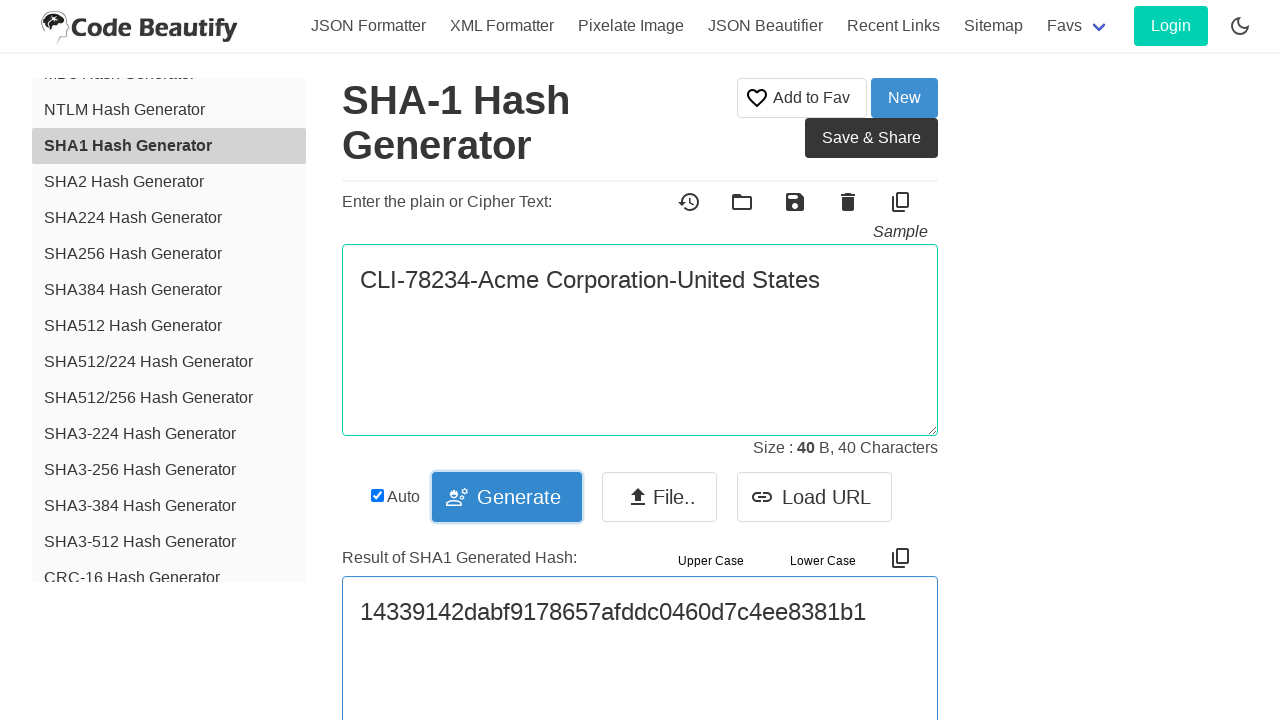

Retrieved generated SHA-1 hash: 14339142dabf9178657afddc0460d7c4ee8381b1
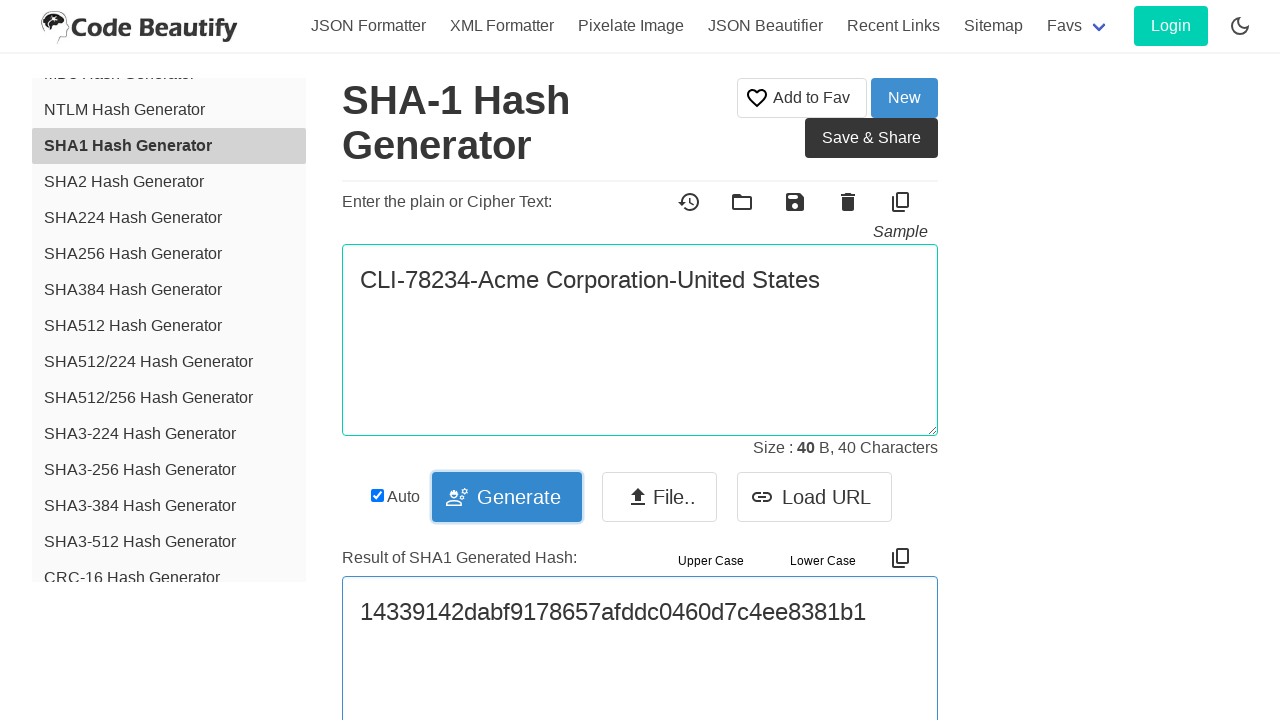

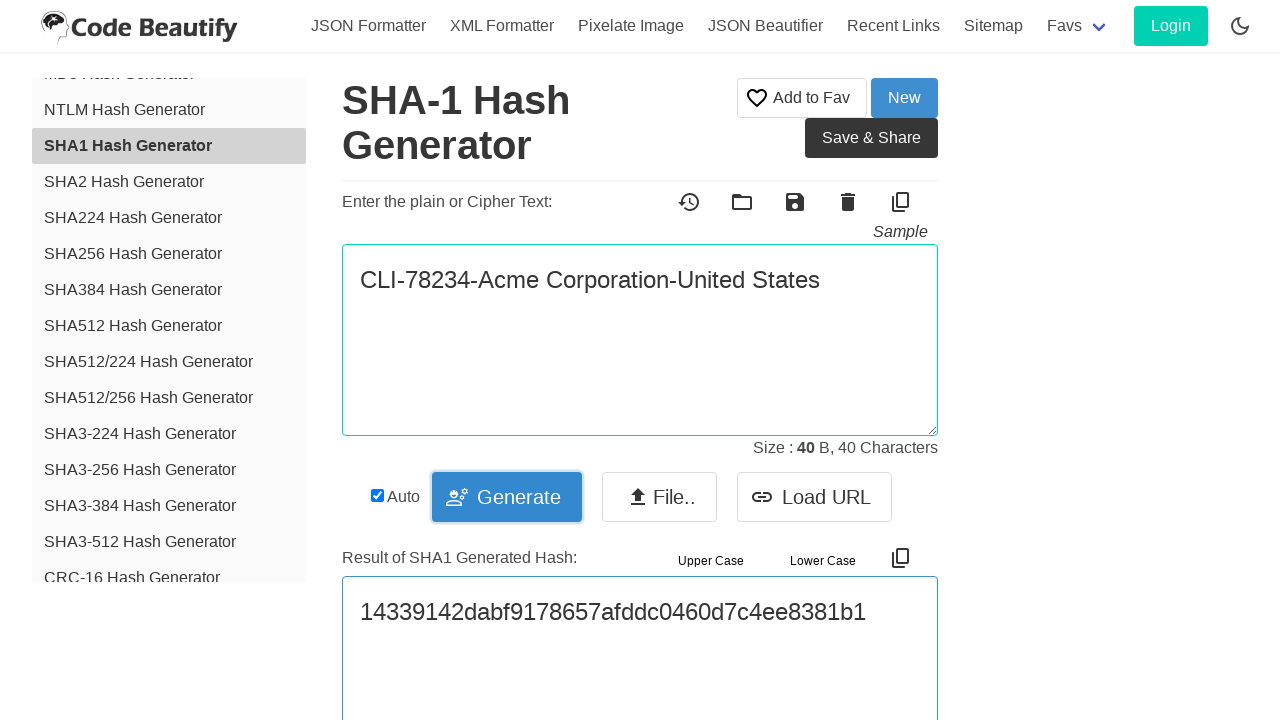